Tests the store locator page functionality by selecting a region from the dropdown and navigating through paginated store results using the next button.

Starting URL: https://puradakchicken.com/startup/store.asp

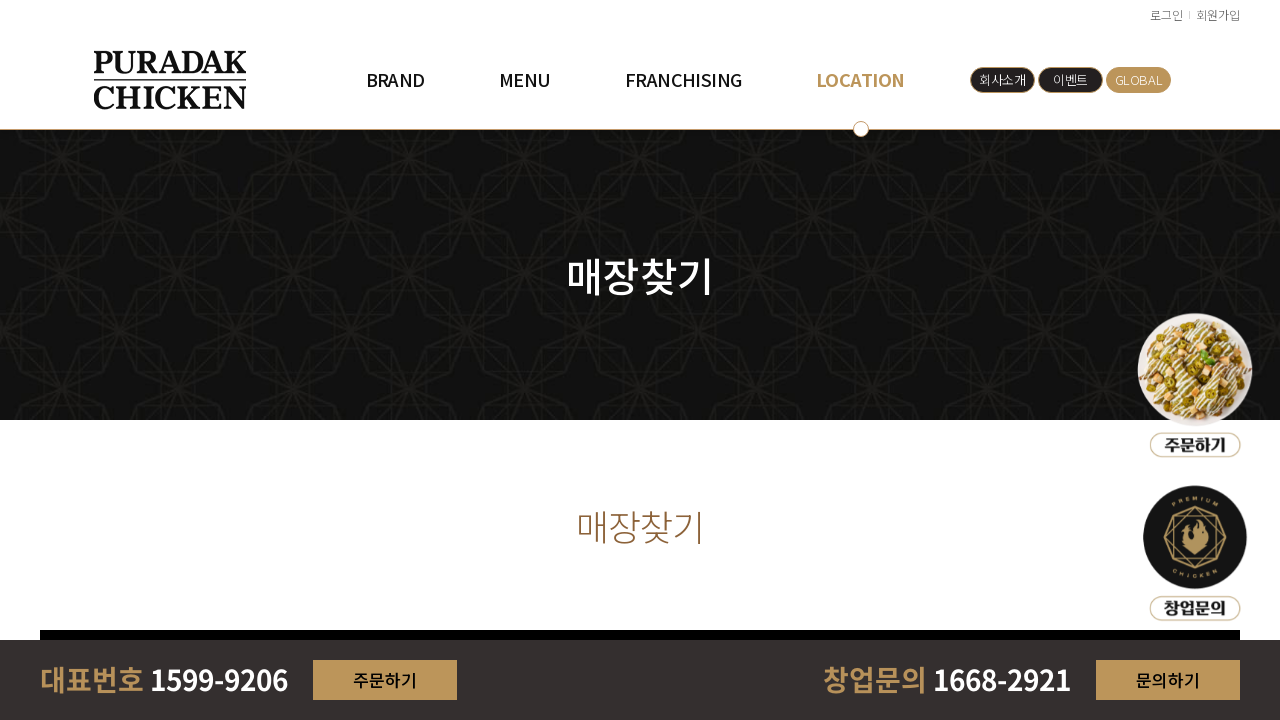

Region dropdown loaded
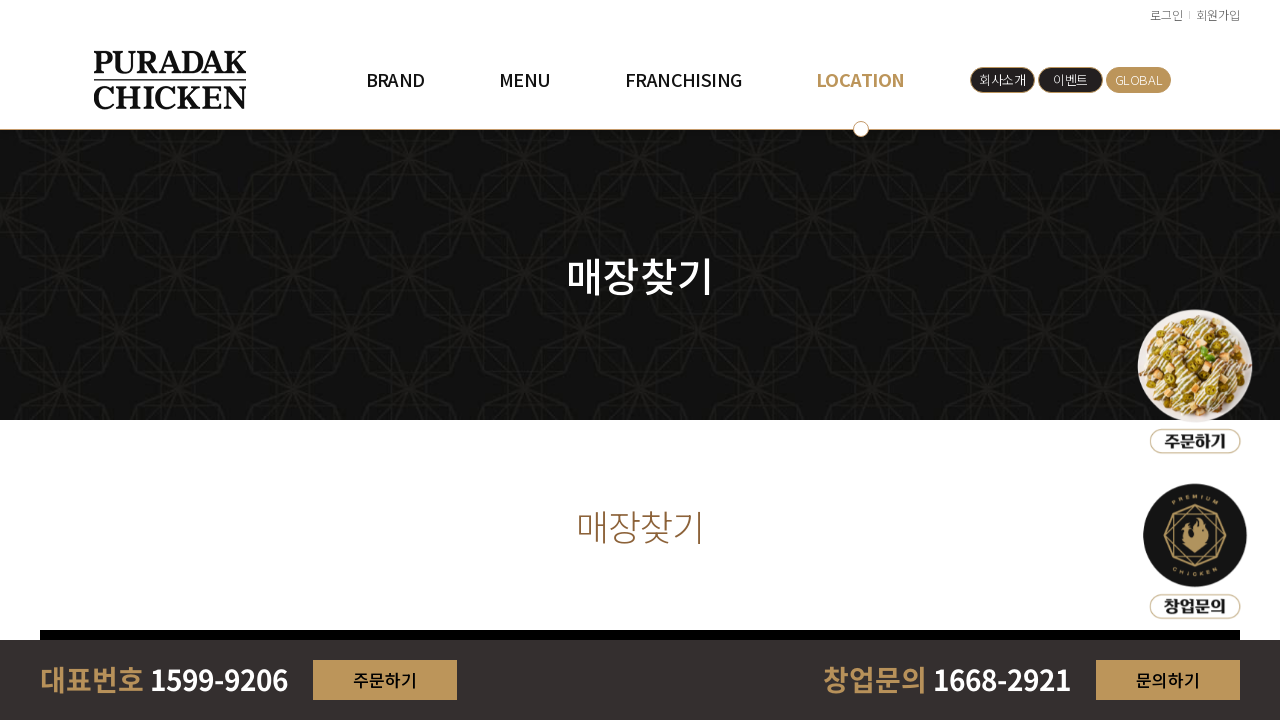

Selected first option from region dropdown on #areaidx
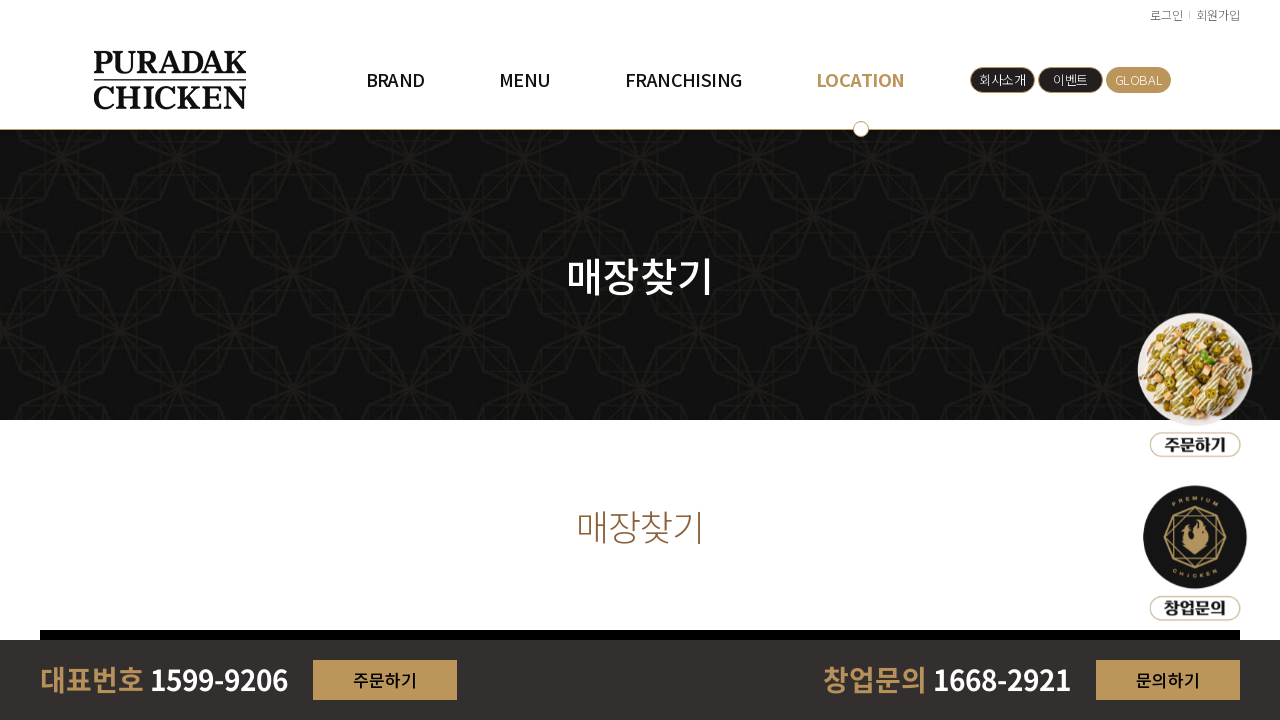

Result count element loaded
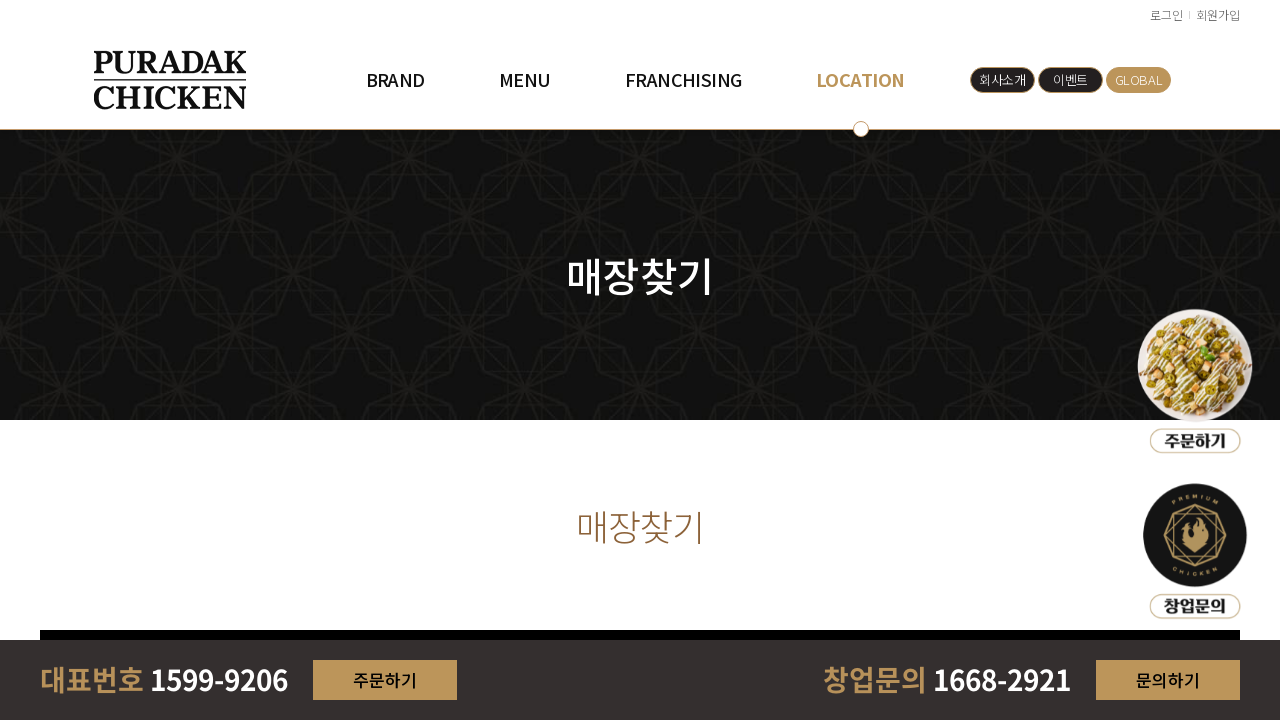

Store results appeared on page
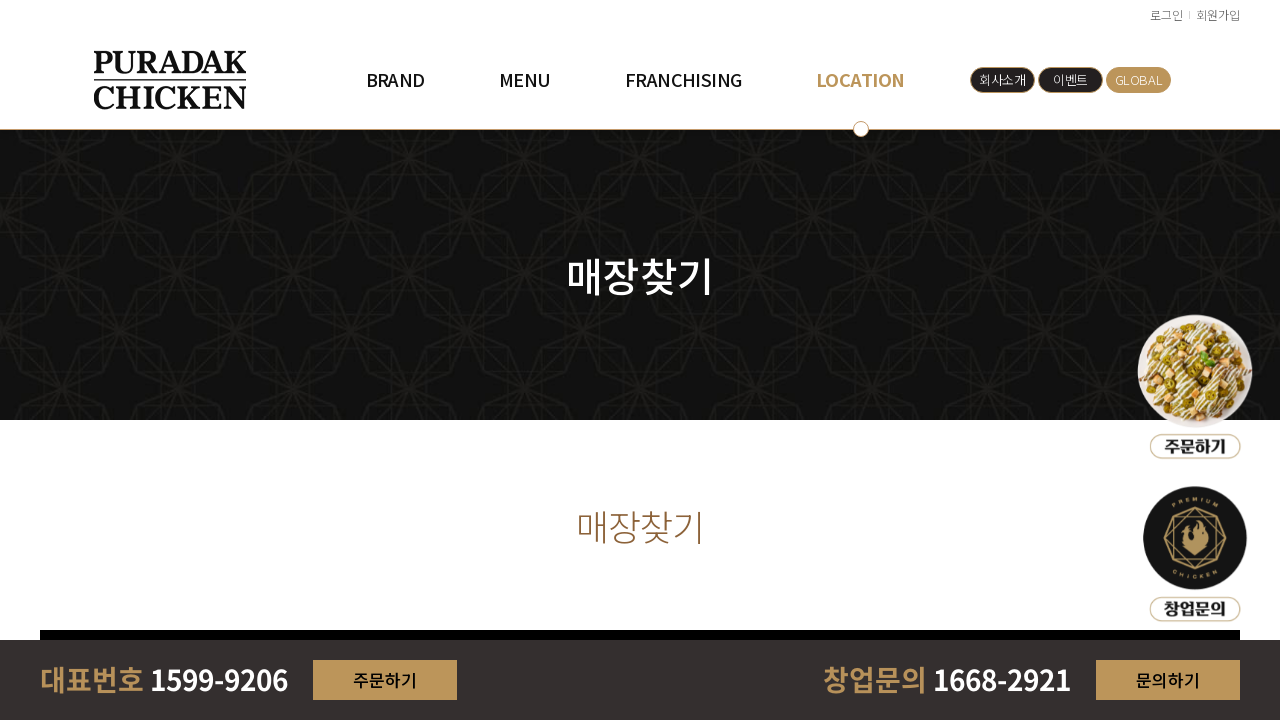

Clicked next button to navigate to next page of results at (350, 360) on .next
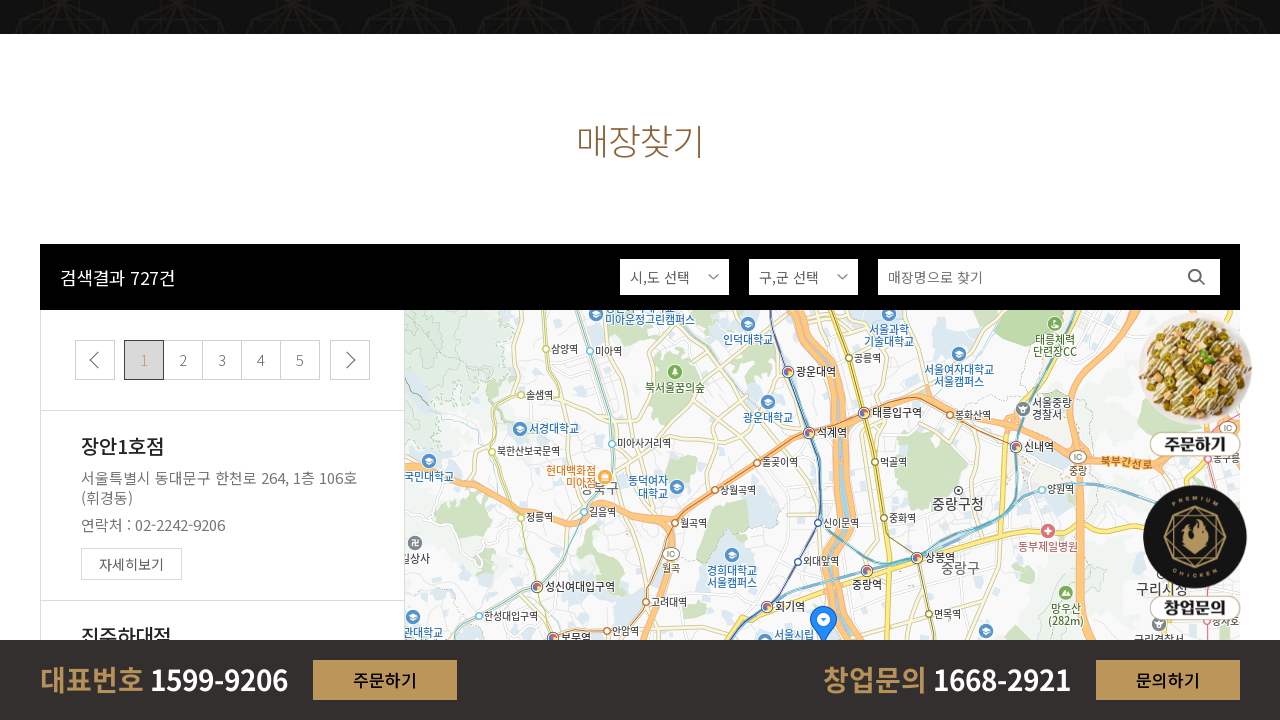

Waited 1 second for page to update
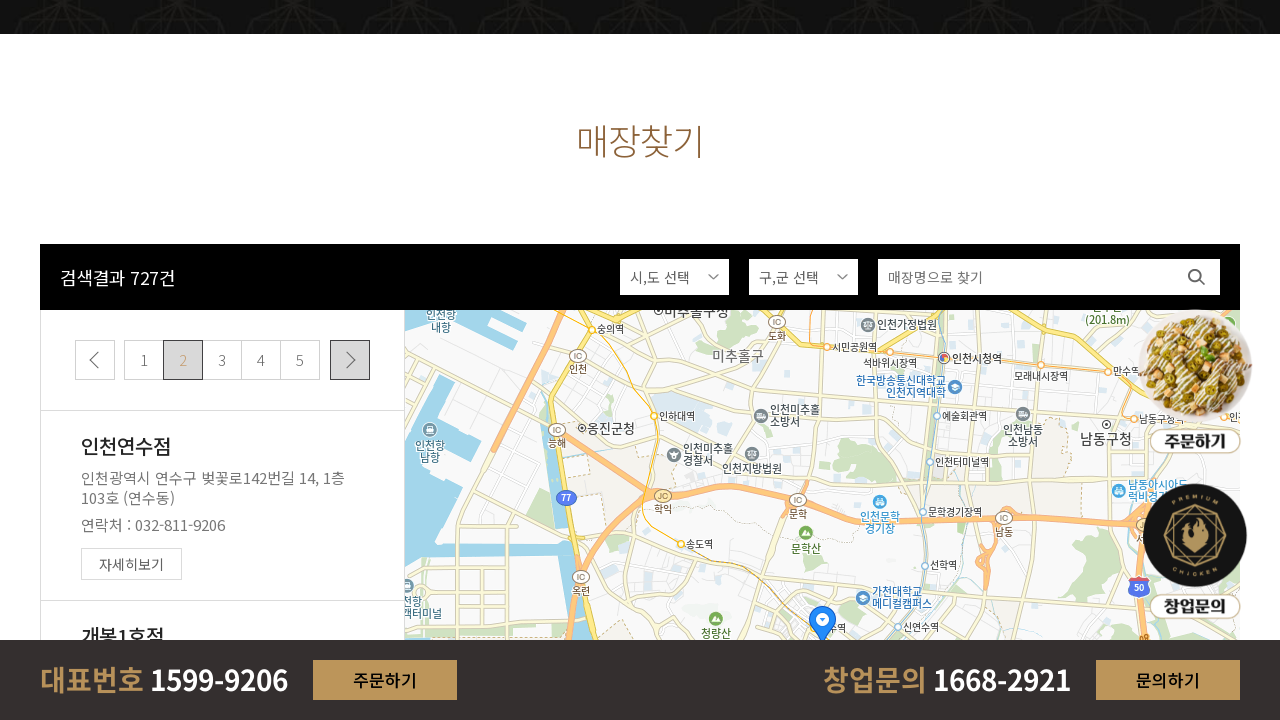

Store information verified and displayed on next page
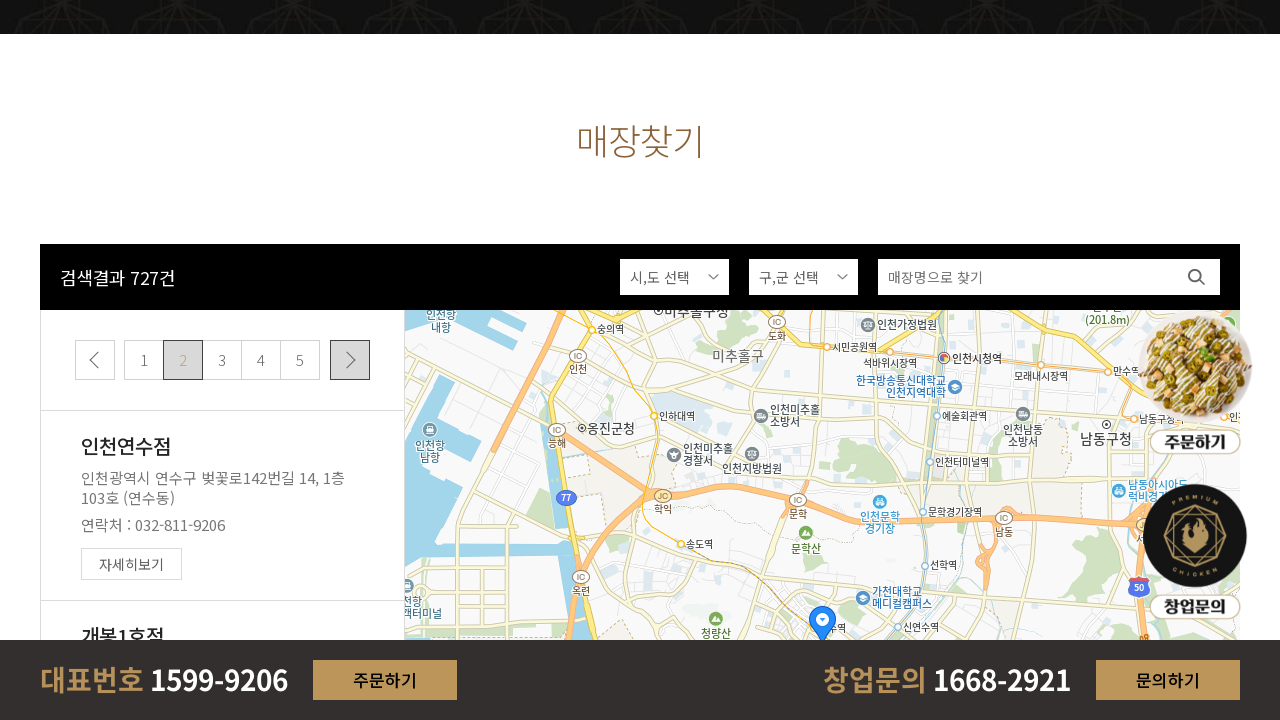

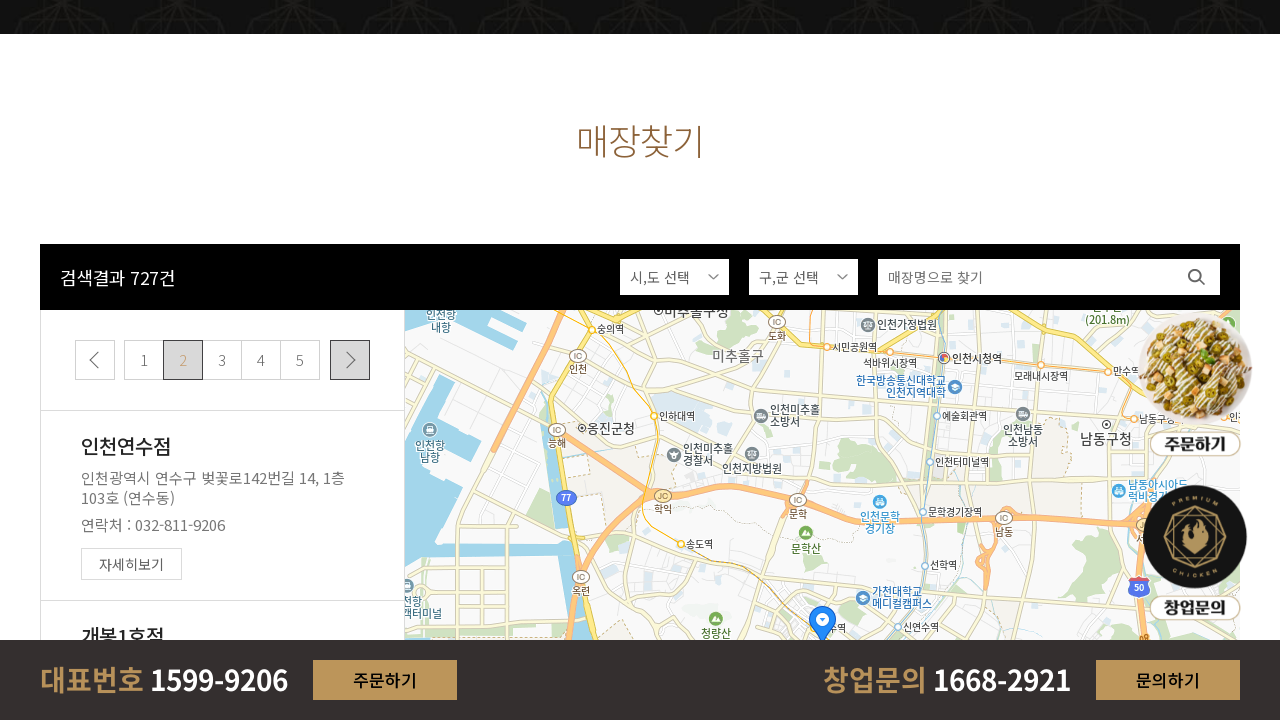